Opens each link in the first footer column in a new tab using keyboard shortcut

Starting URL: https://www.rahulshettyacademy.com/AutomationPractice/

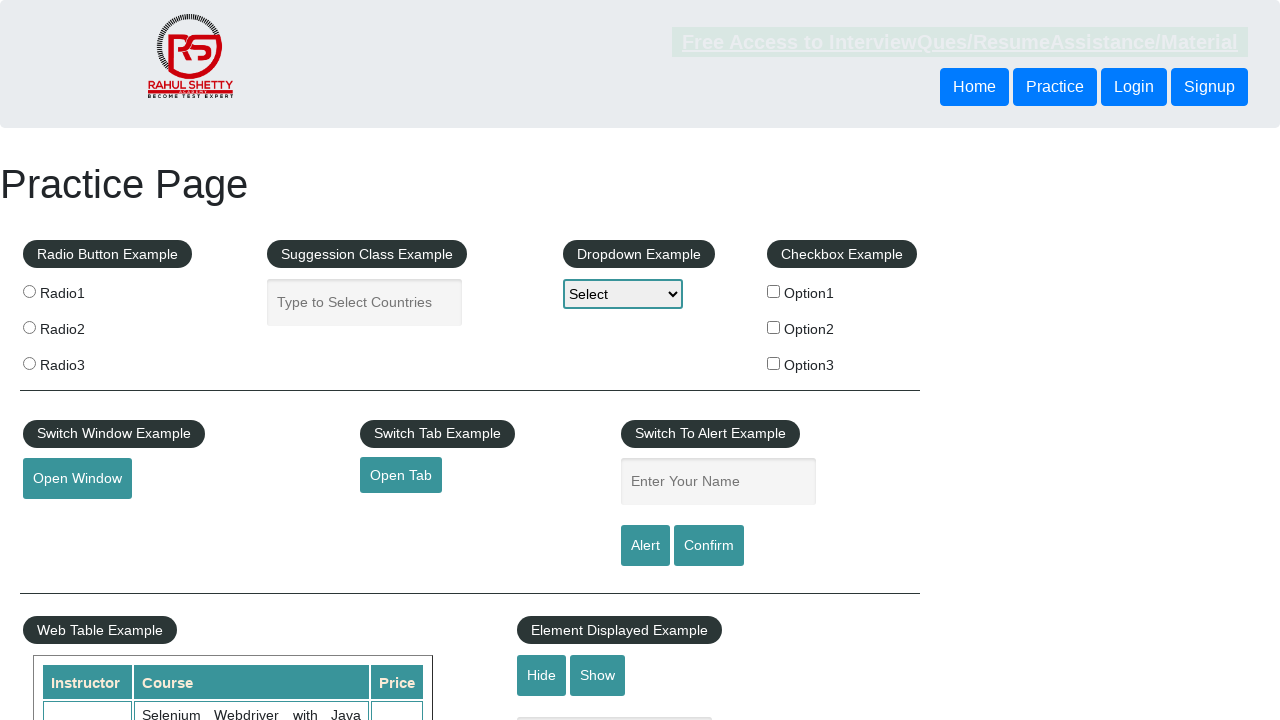

Navigated to AutomationPractice page
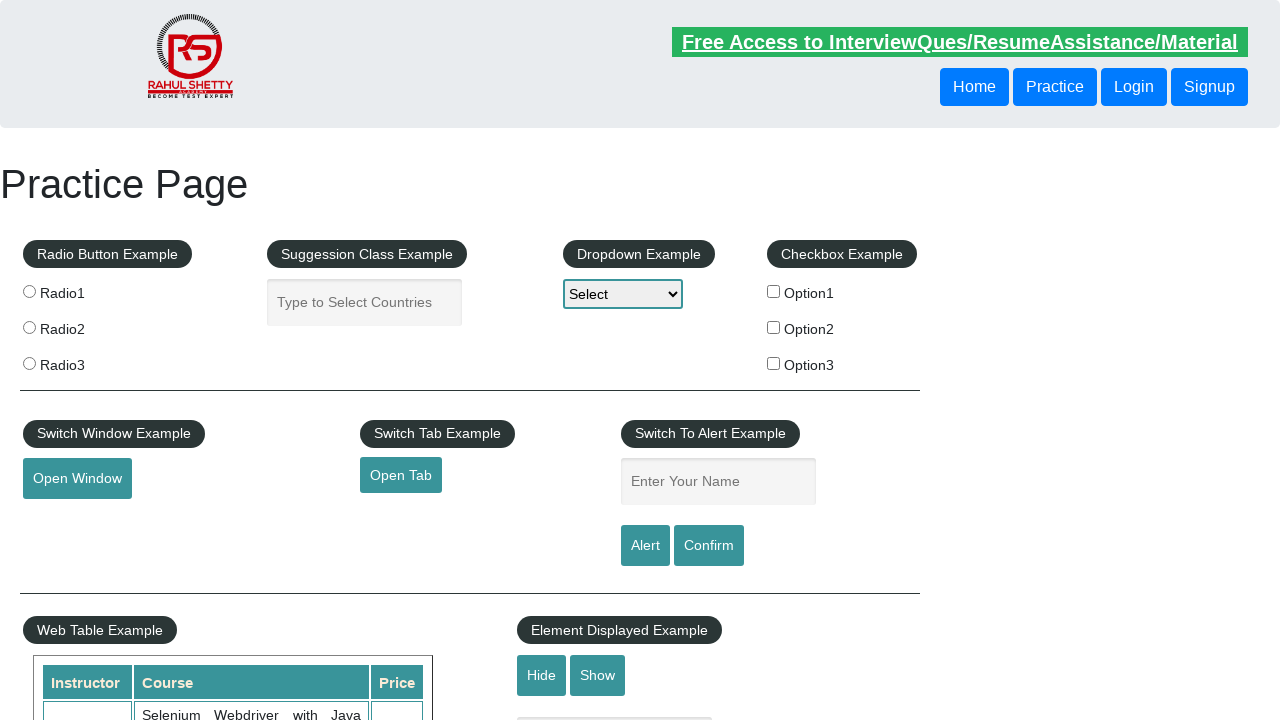

Located all links in the first footer column
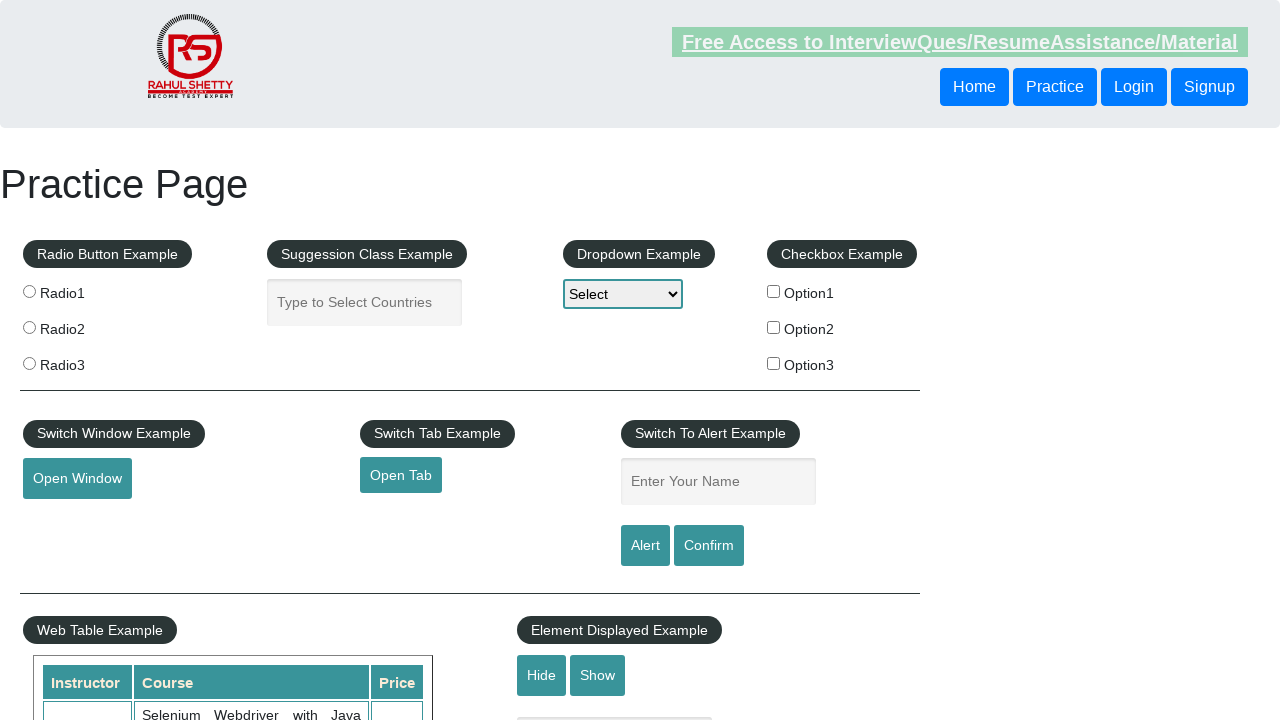

Opened footer link in new tab using Ctrl+Enter on div#gf-BIG td:nth-child(1) li>a >> nth=0
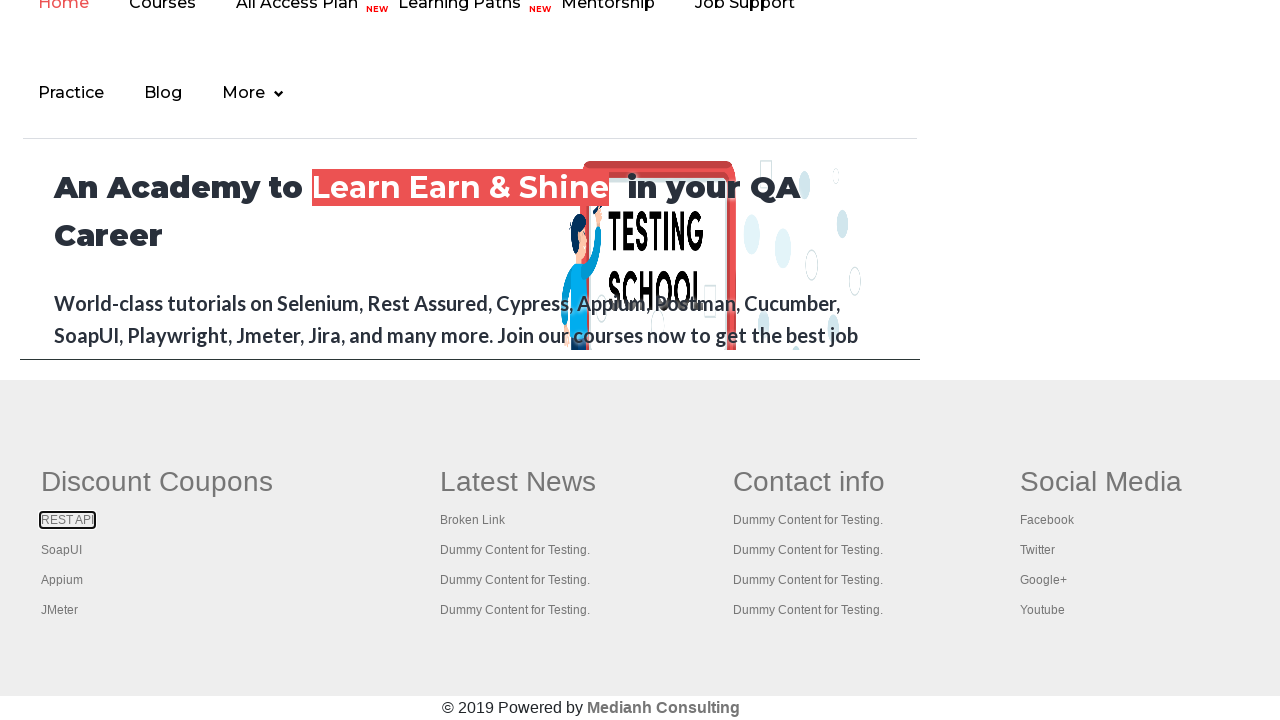

Opened footer link in new tab using Ctrl+Enter on div#gf-BIG td:nth-child(1) li>a >> nth=1
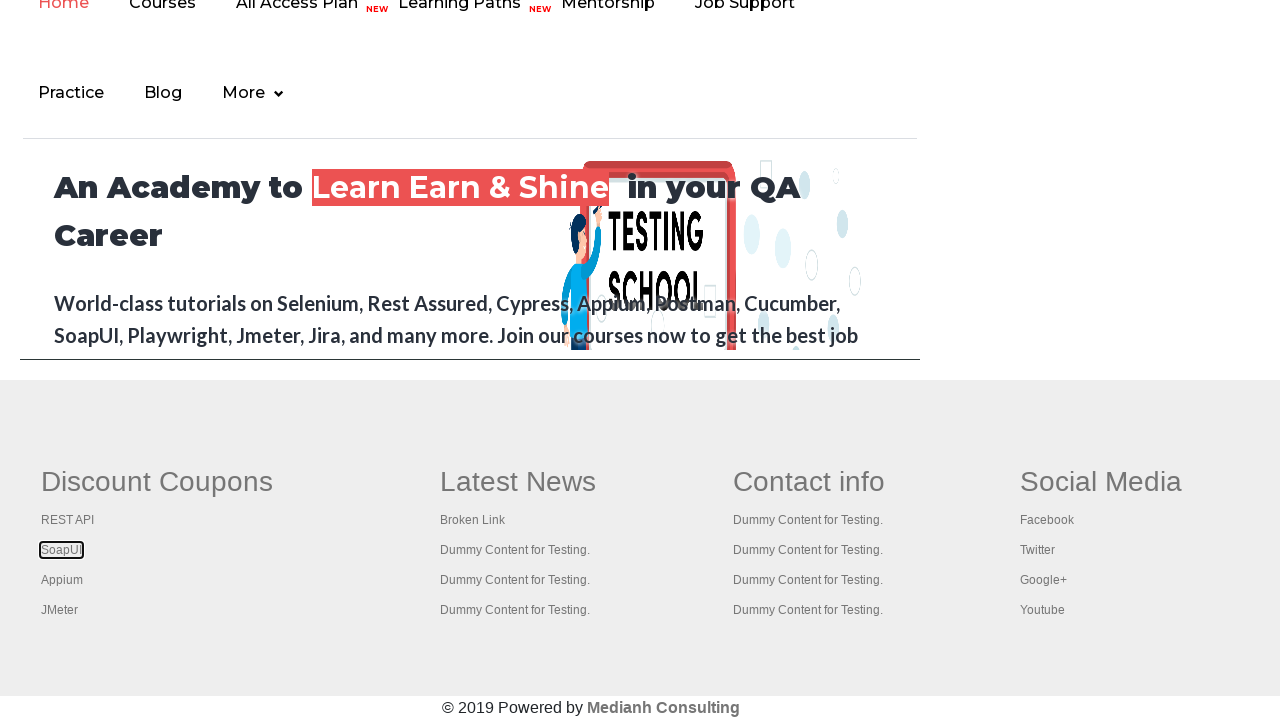

Opened footer link in new tab using Ctrl+Enter on div#gf-BIG td:nth-child(1) li>a >> nth=2
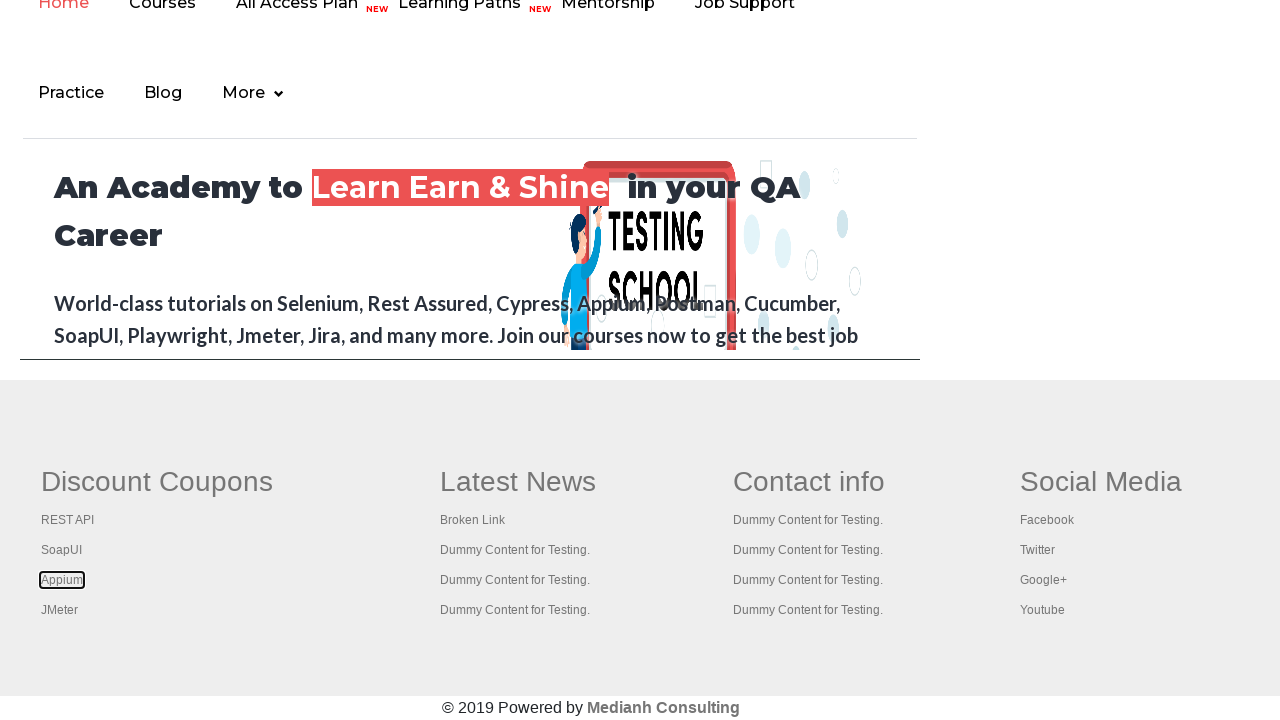

Opened footer link in new tab using Ctrl+Enter on div#gf-BIG td:nth-child(1) li>a >> nth=3
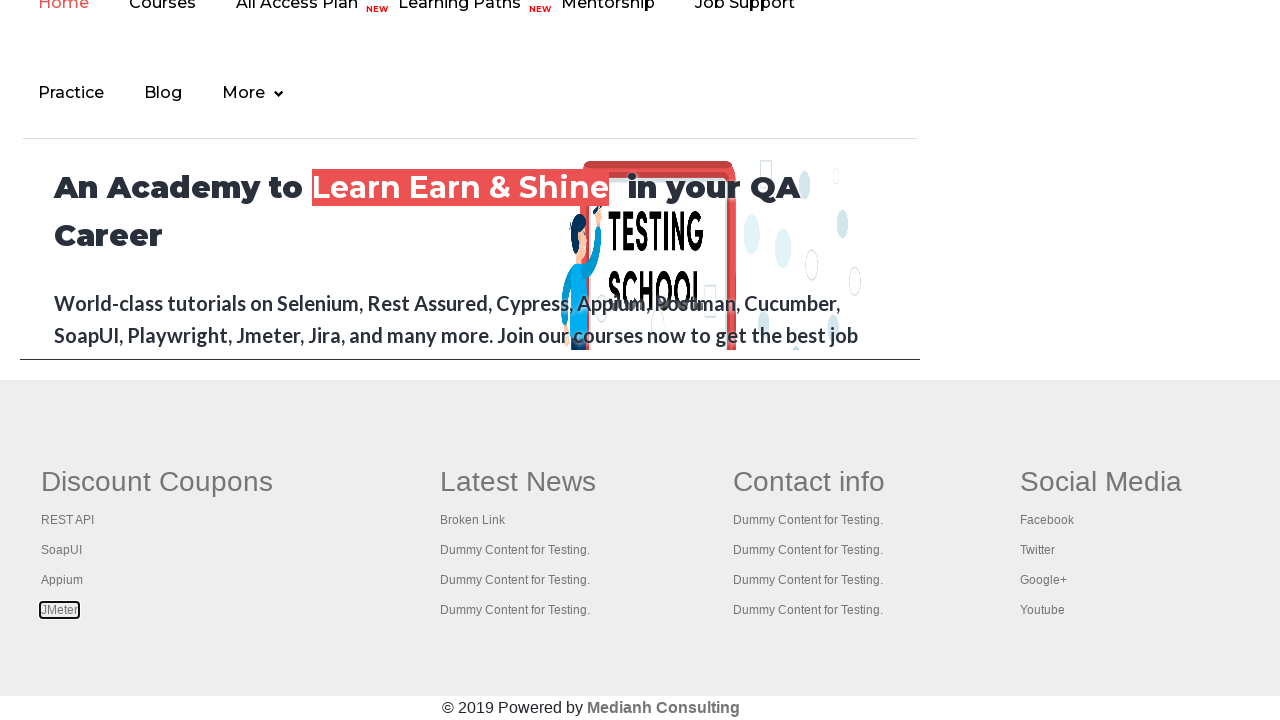

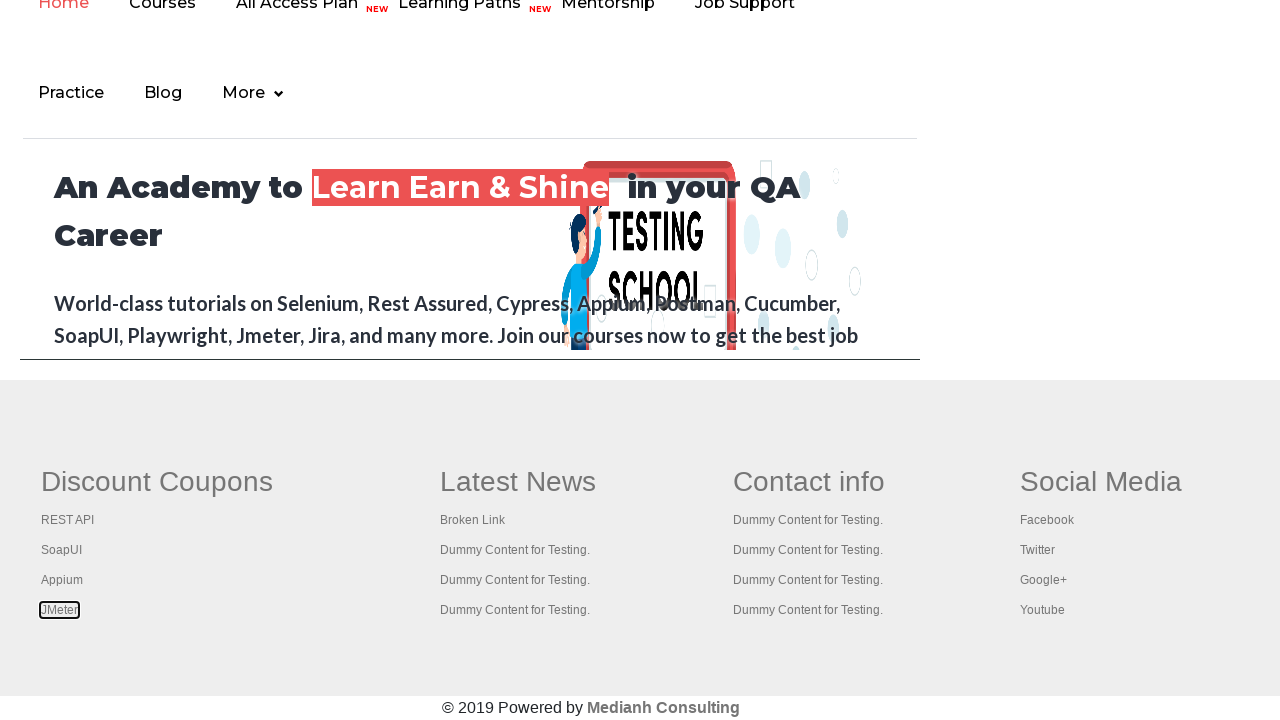